Fills out a form with personal information including first name, last name, job title, education level, gender, and date, then submits the form

Starting URL: http://formy-project.herokuapp.com/form

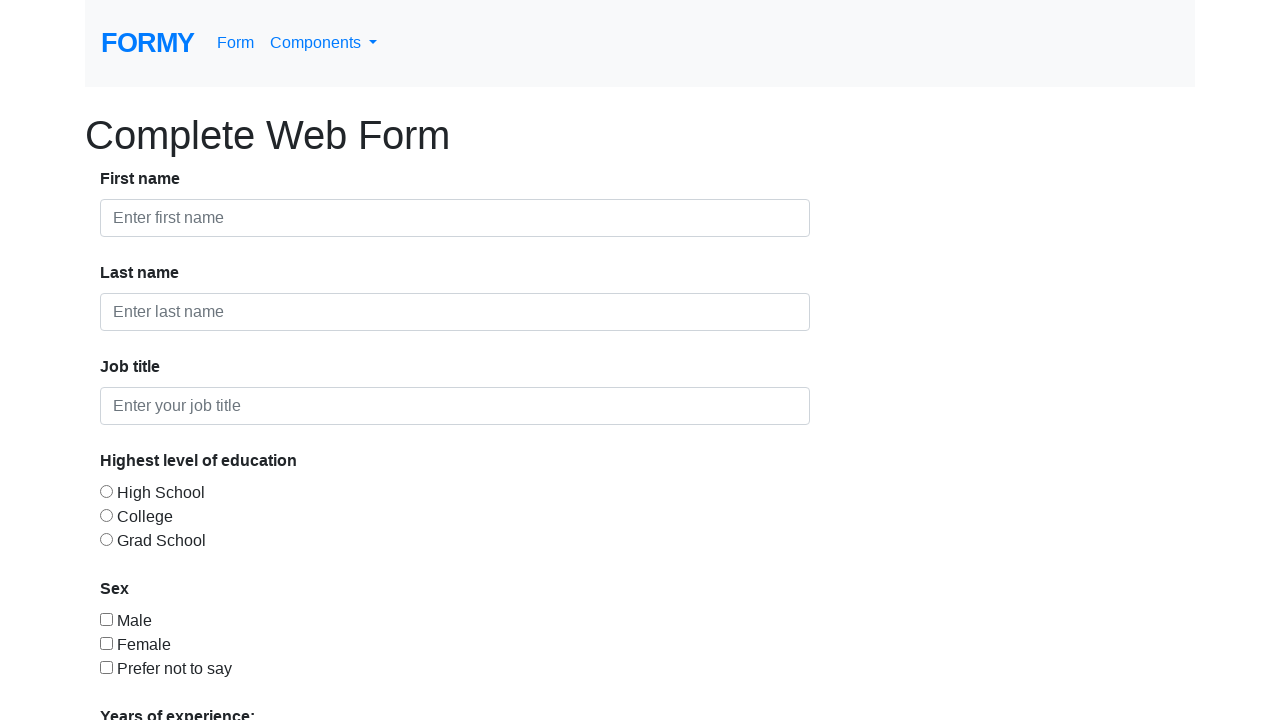

Filled first name field with 'ARAVIND' on #first-name
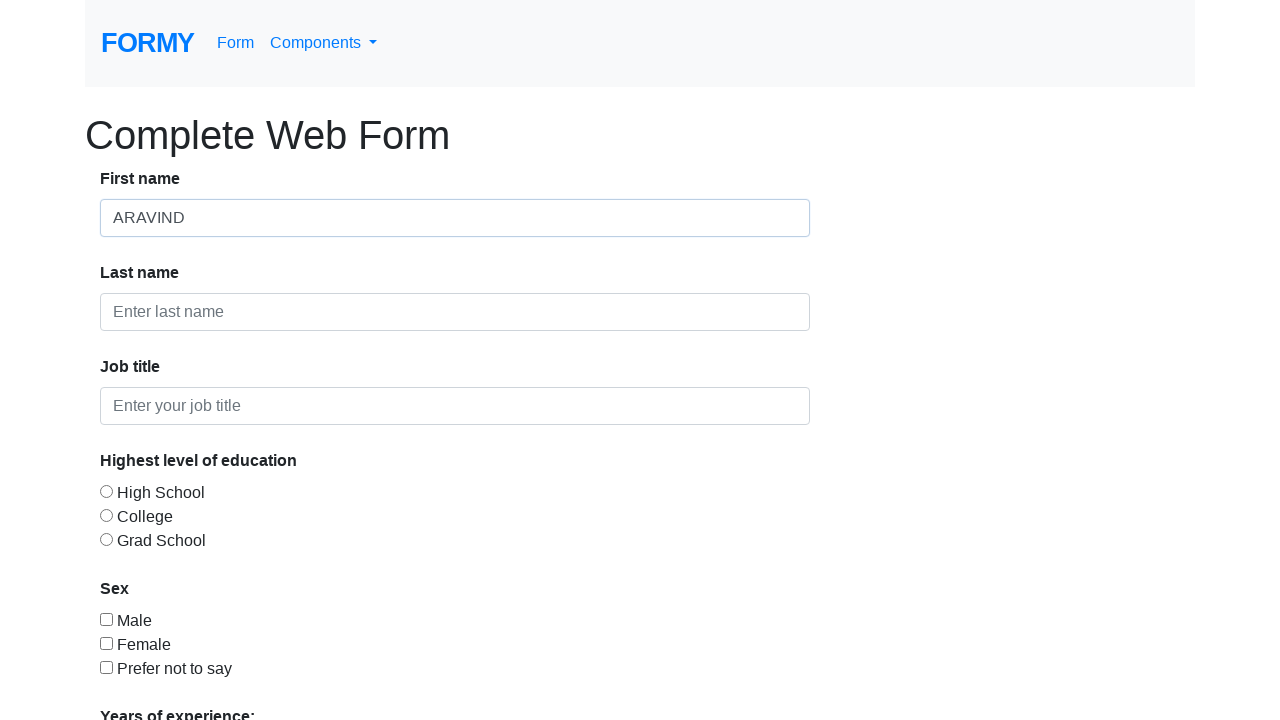

Filled last name field with 'B' on #last-name
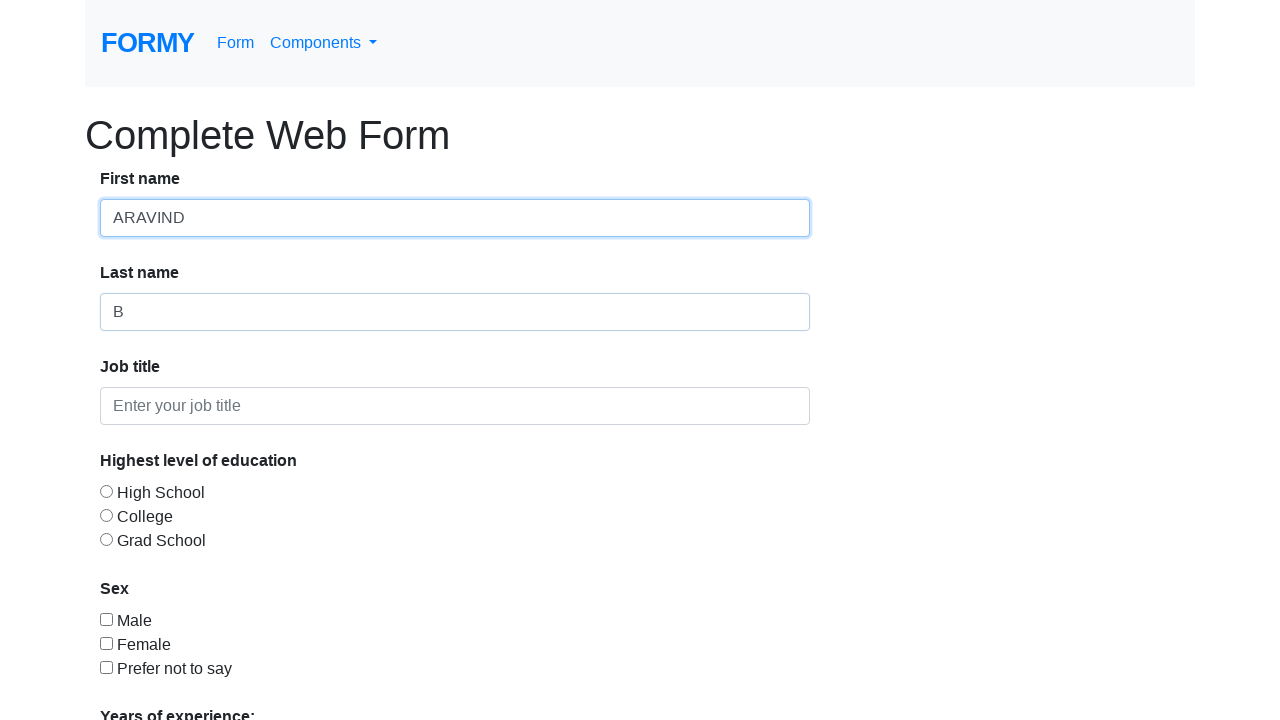

Filled job title field with 'Trainer' on #job-title
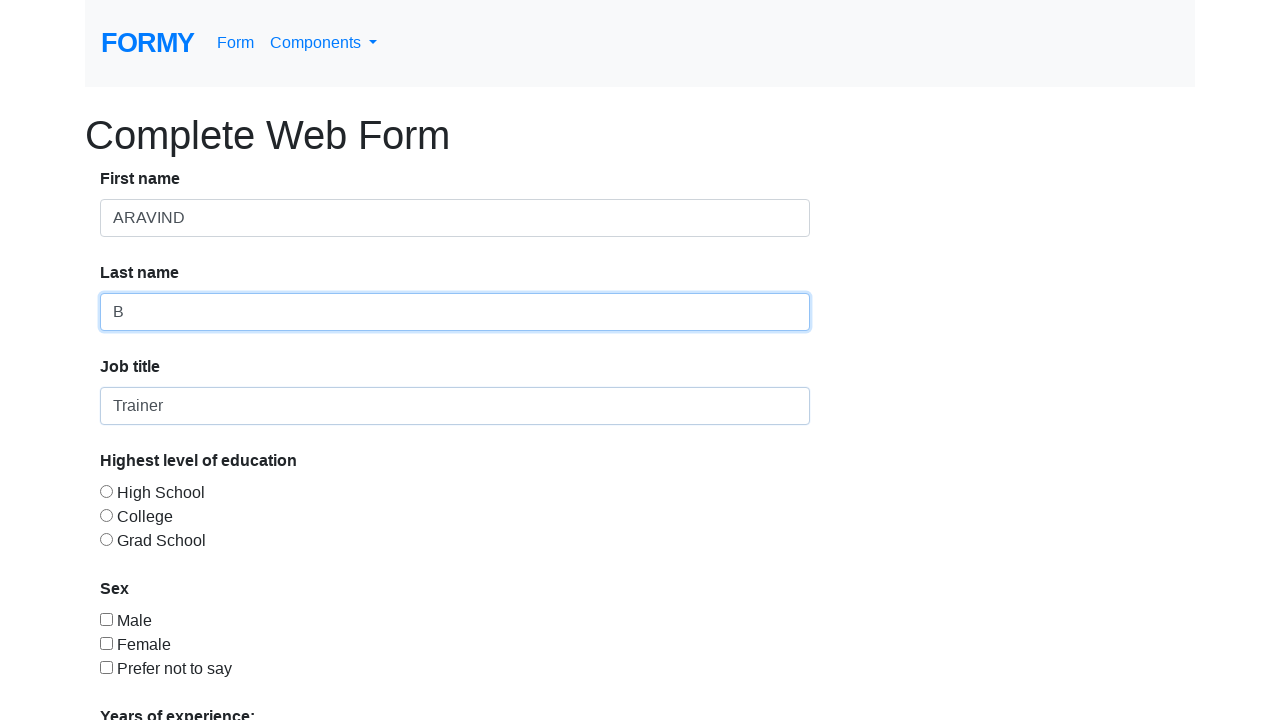

Selected College education level at (106, 539) on #radio-button-3
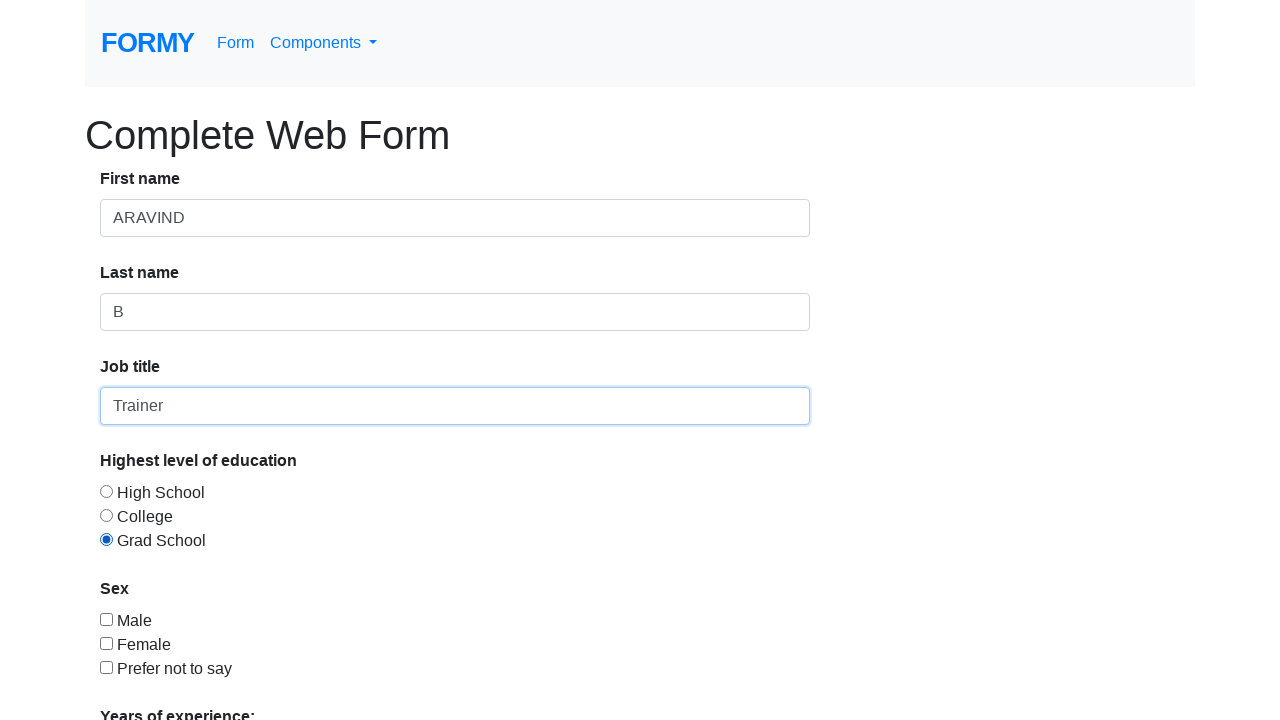

Selected Male gender checkbox at (106, 619) on #checkbox-1
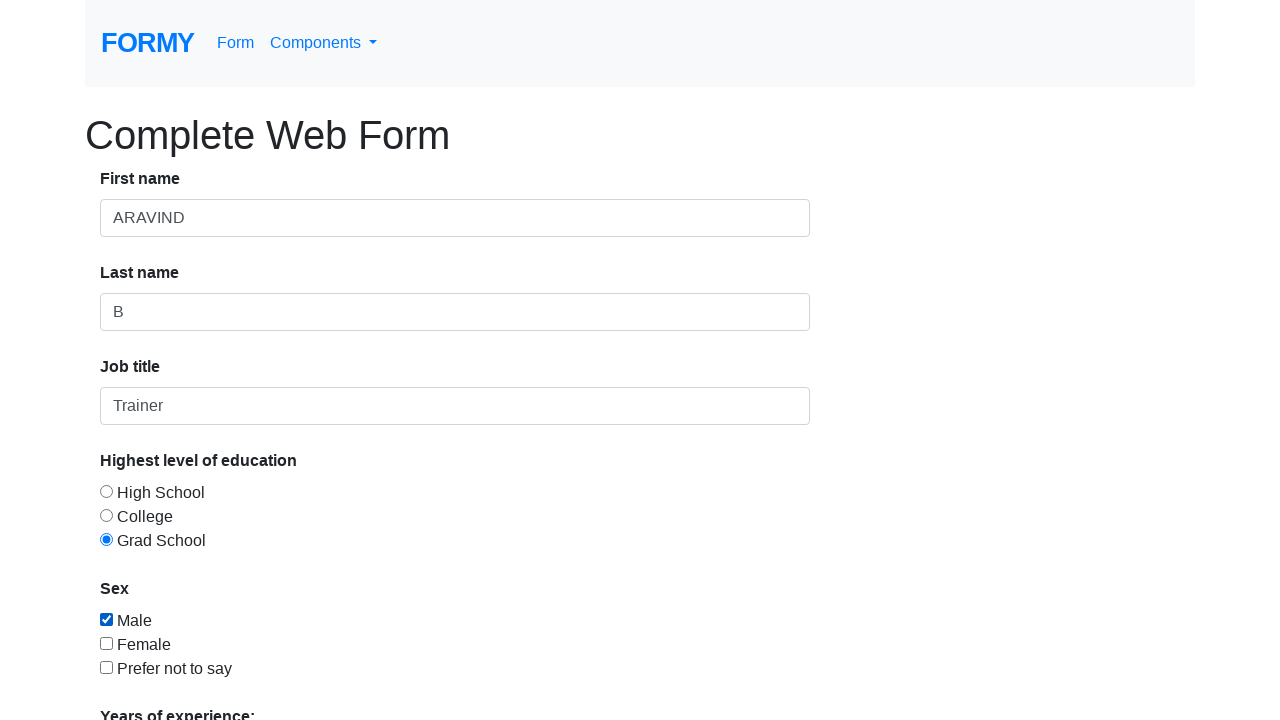

Filled date picker with '01032022' on #datepicker
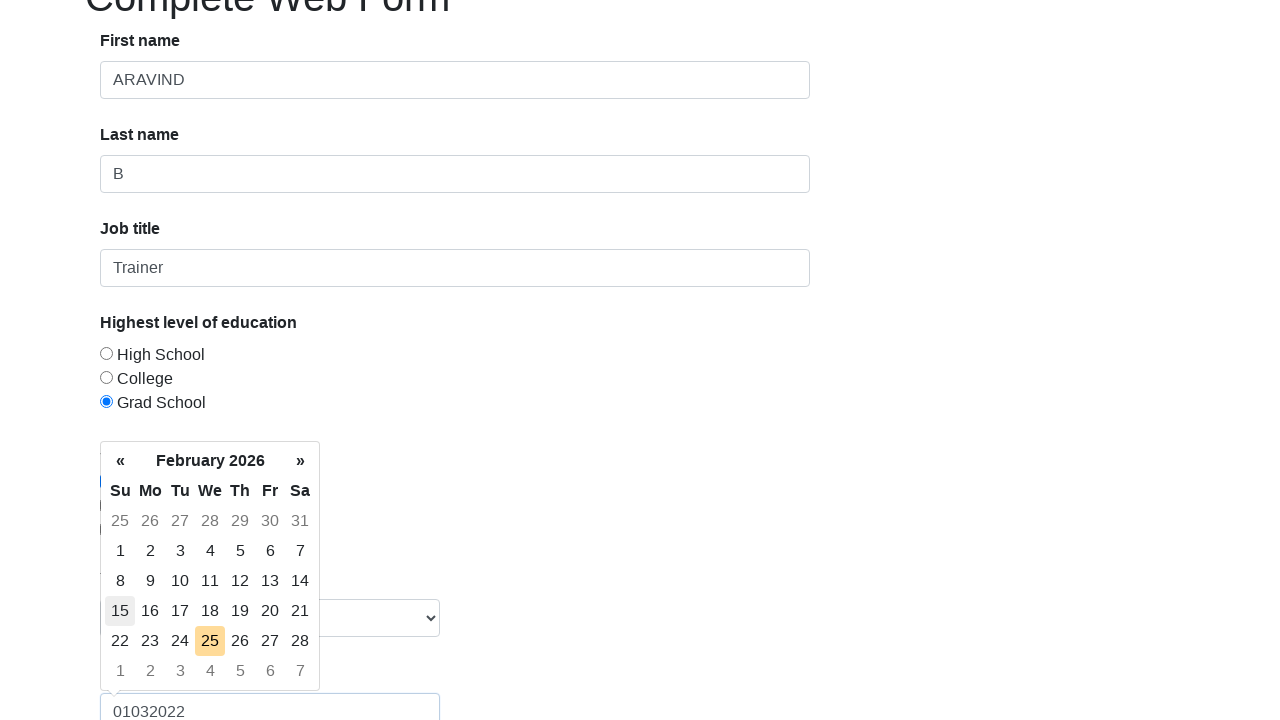

Clicked Submit button to submit the form at (148, 680) on a:has-text('Submit')
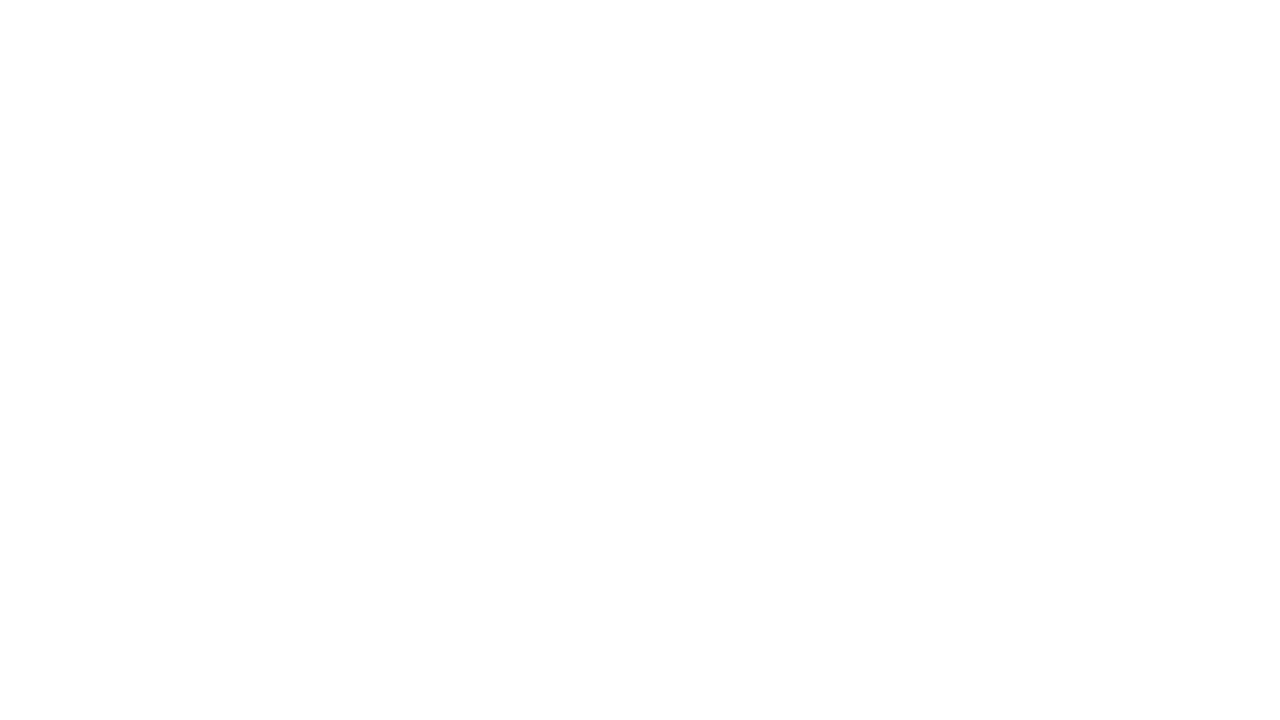

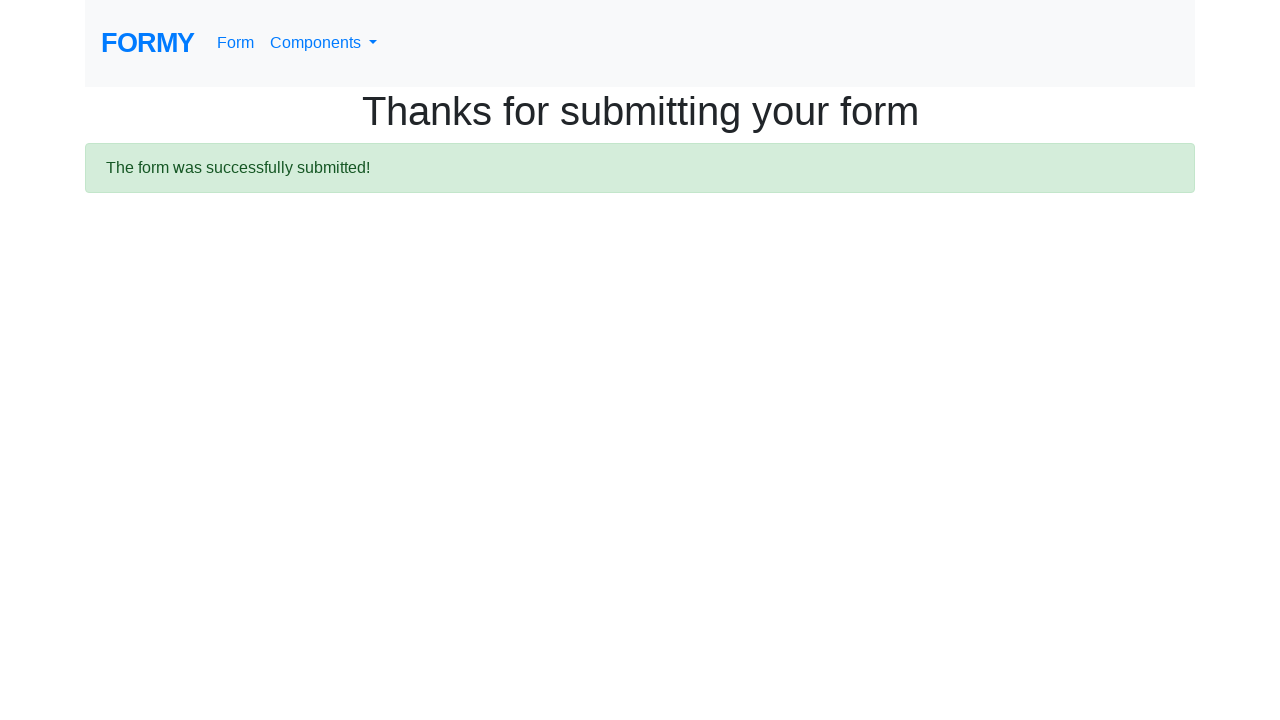